Tests dropdown selection functionality by selecting an option from a select menu using its index (index 4, which corresponds to "Purple")

Starting URL: https://demoqa.com/select-menu

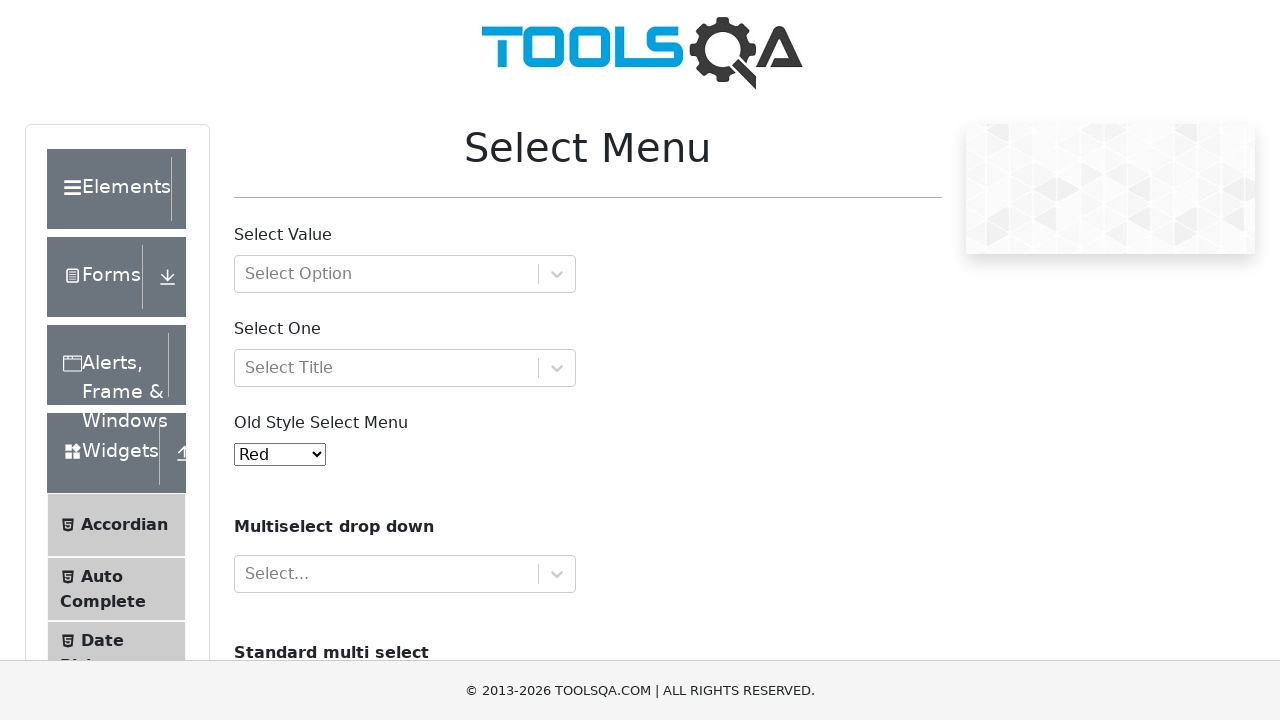

Navigated to DemoQA select menu page
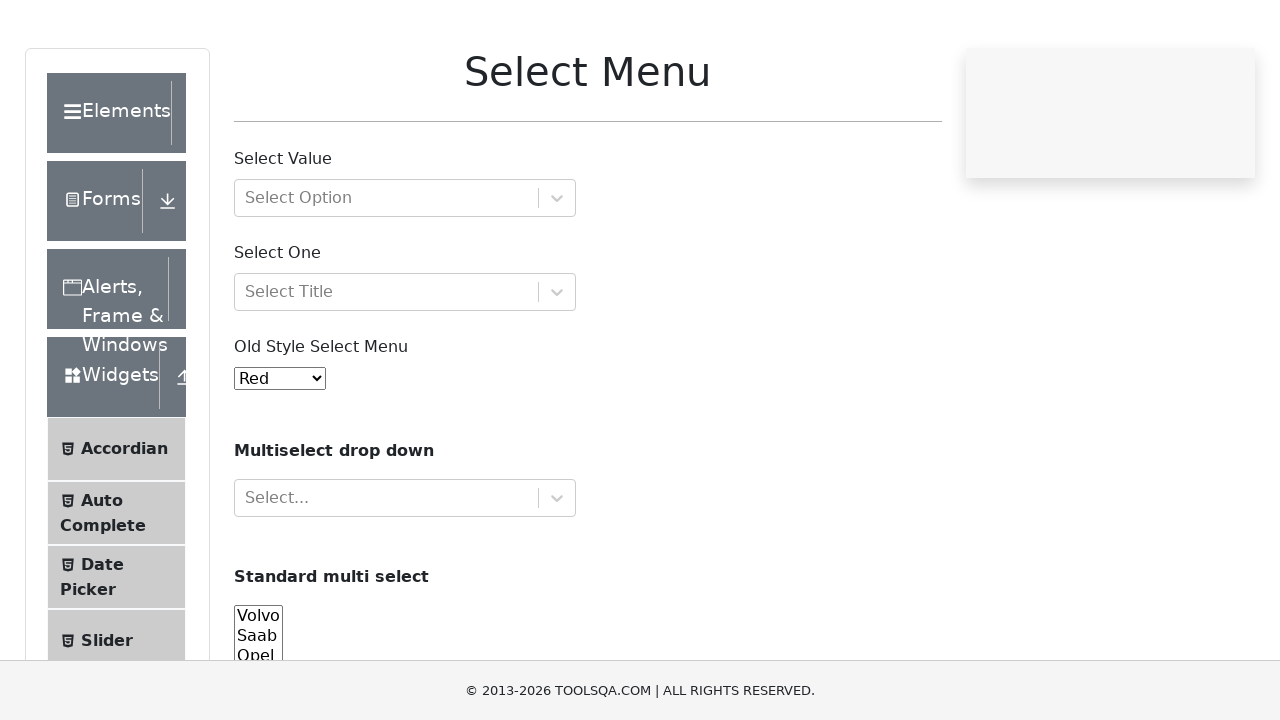

Selected option at index 4 (Purple) from the select menu on #oldSelectMenu
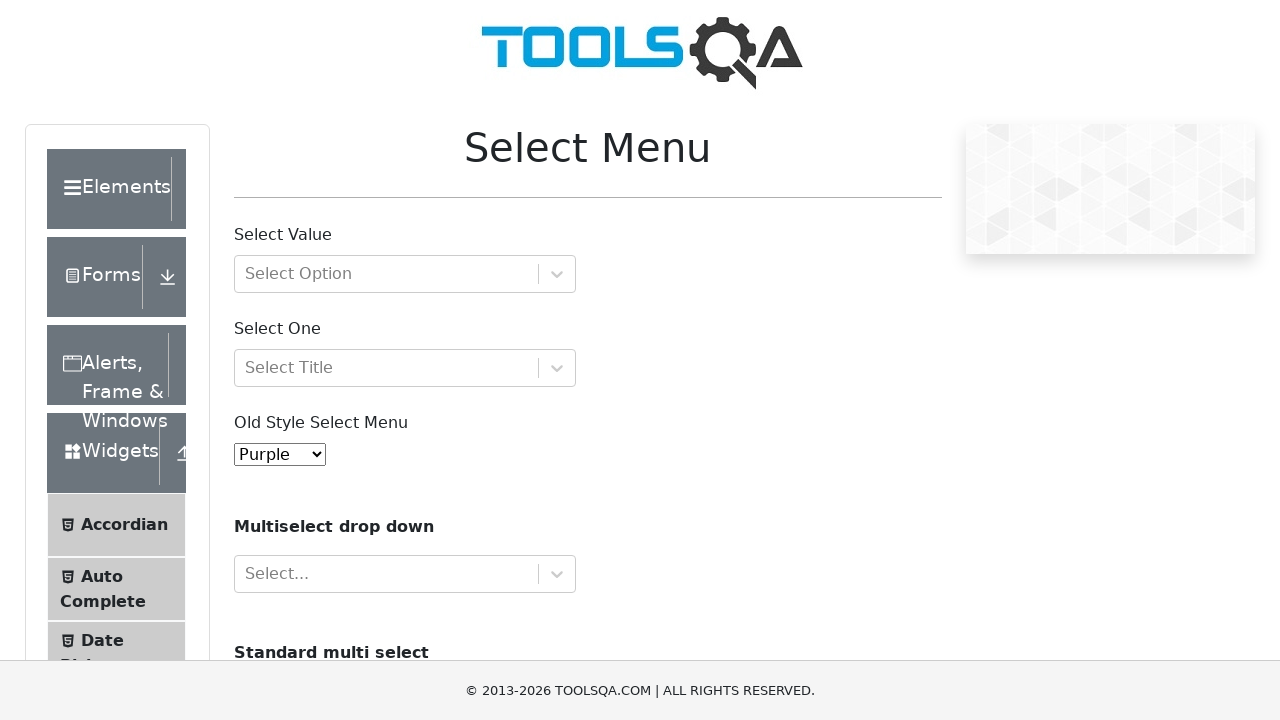

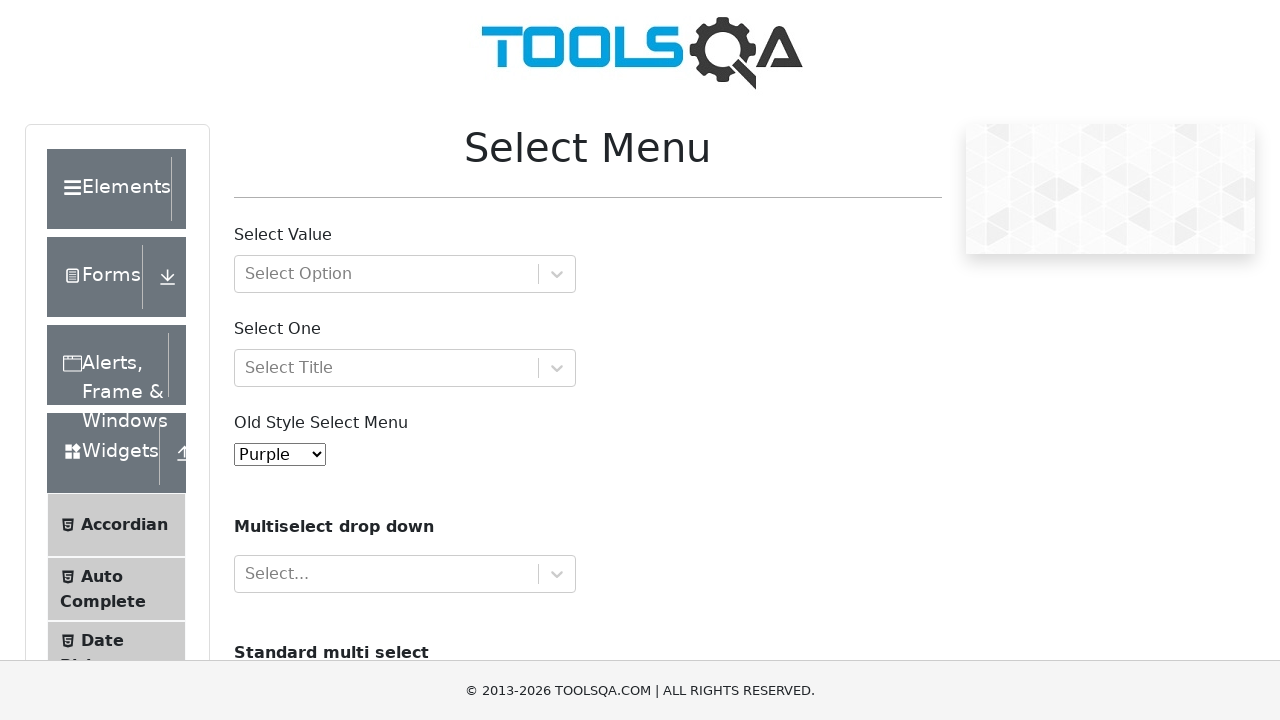